Navigates to Apple Music Korea Top 100 playlist page and verifies that song names and artist information are displayed.

Starting URL: https://music.apple.com/kr/playlist/%EC%98%A4%EB%8A%98%EC%9D%98-top-100-%EB%8C%80%ED%95%9C%EB%AF%BC%EA%B5%AD/pl.d3d10c32fbc540b38e266367dc8cb00c

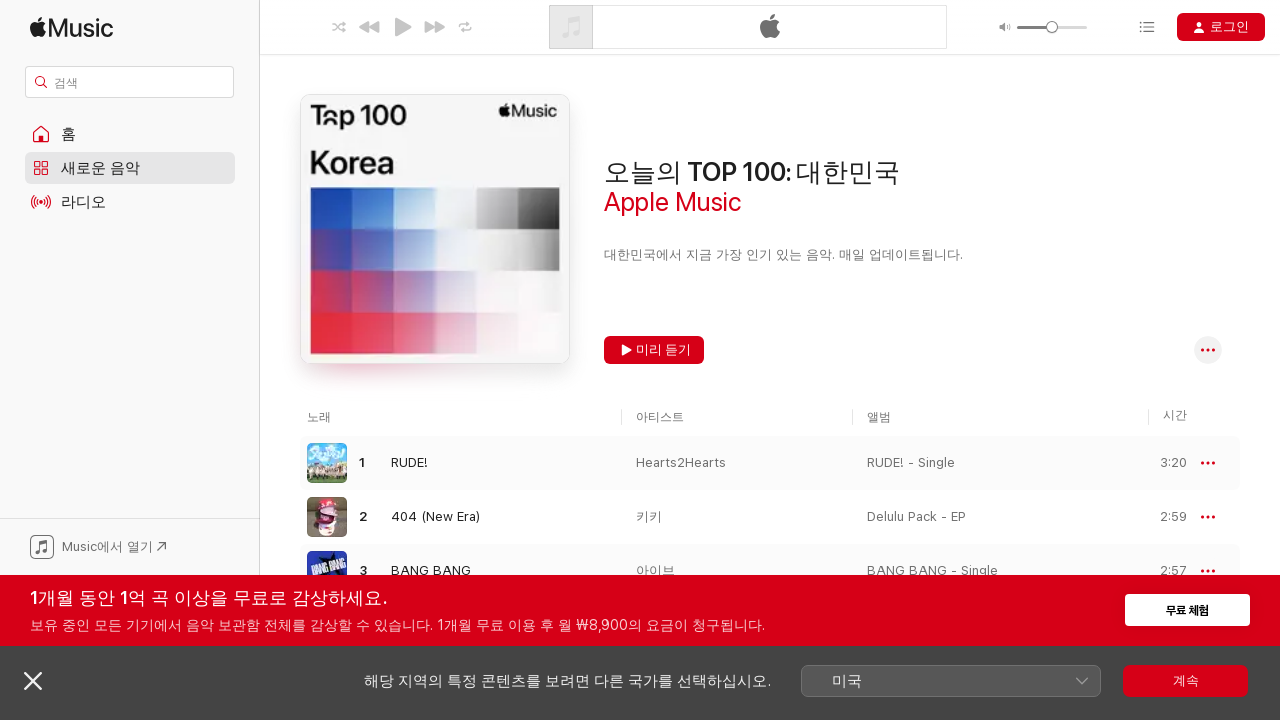

Waited for song names to load on Apple Music Korea Top 100 playlist
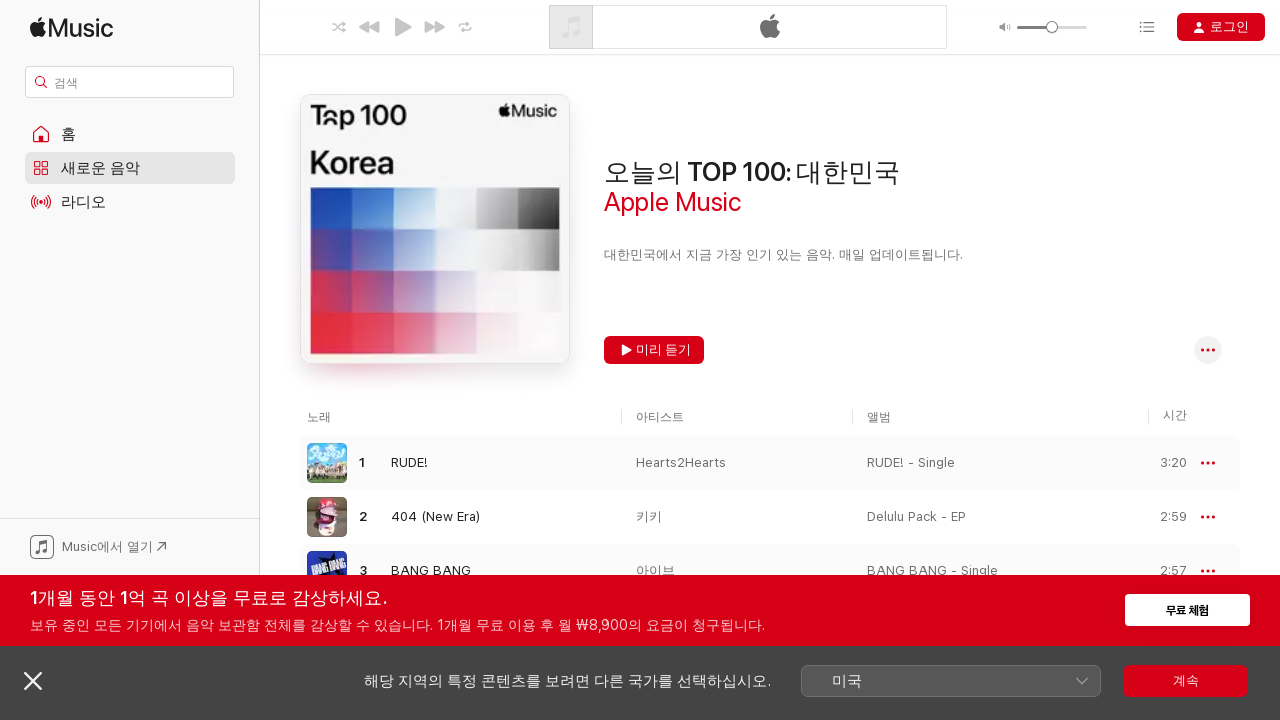

Waited for artist information links to load
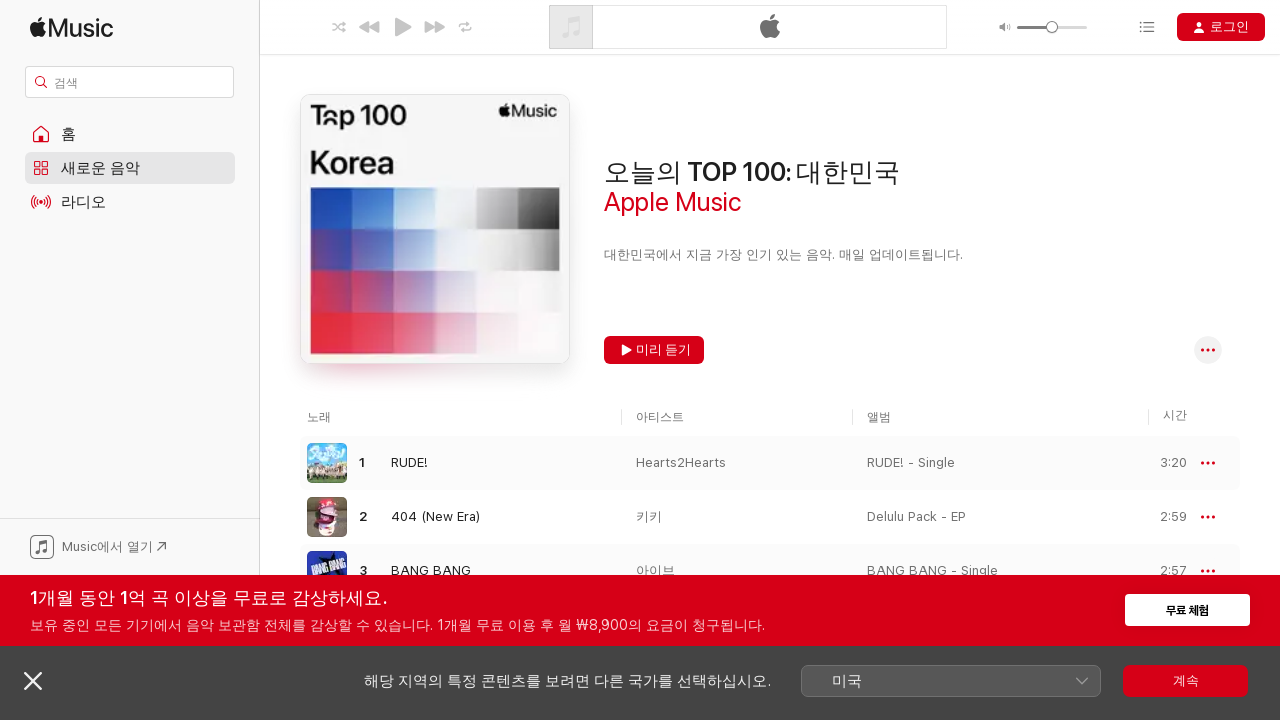

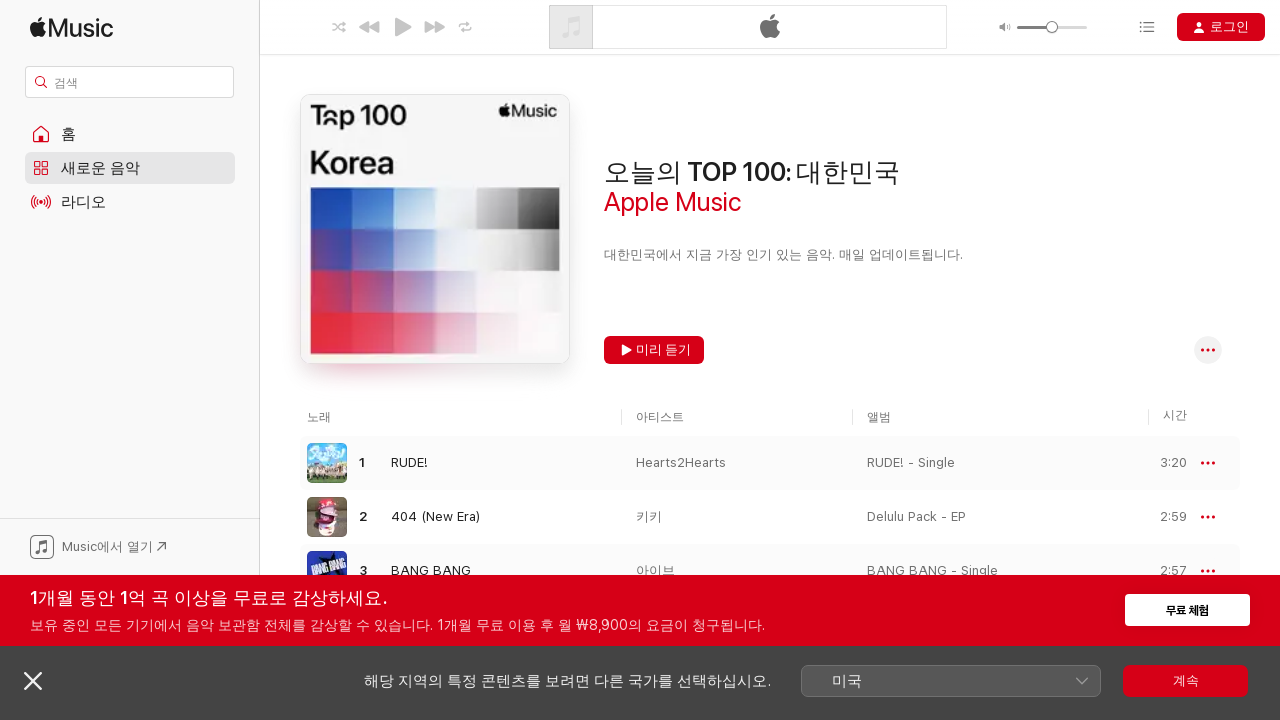